Tests drag and drop functionality on jQuery UI demo page by dragging an element onto a drop target within an iframe

Starting URL: https://jqueryui.com/droppable/

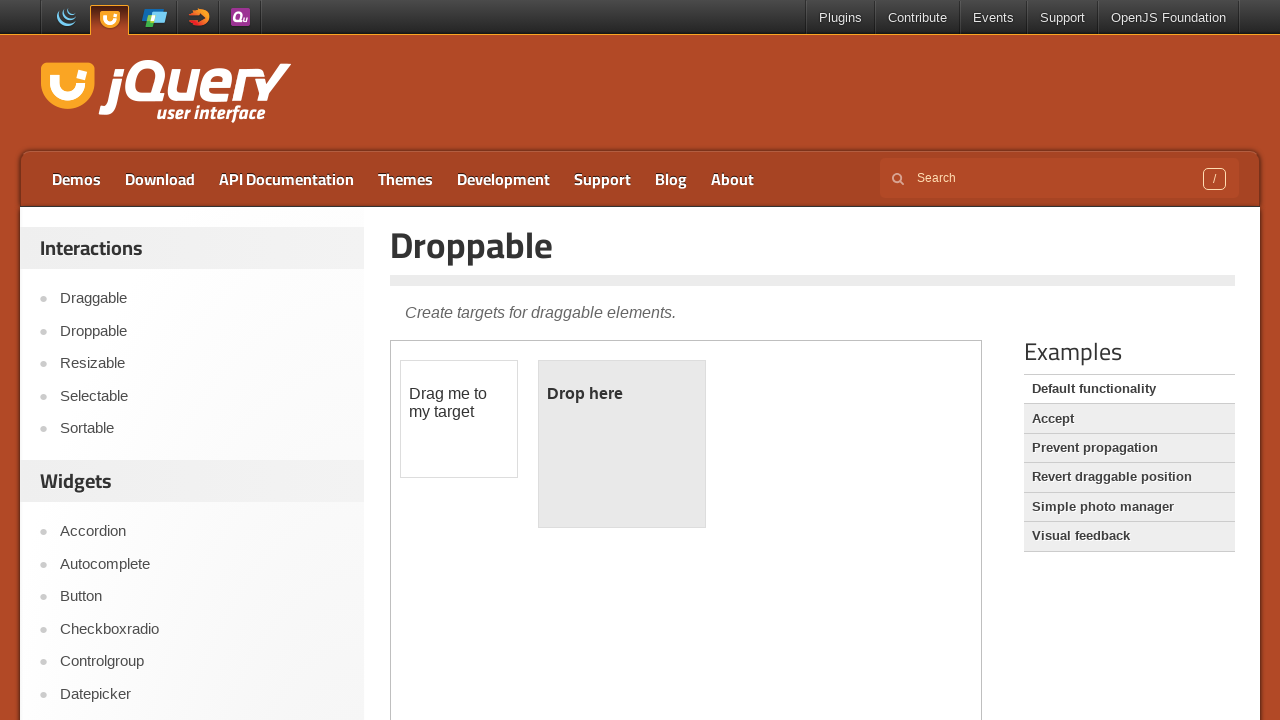

Verified page title is 'Droppable | jQuery UI'
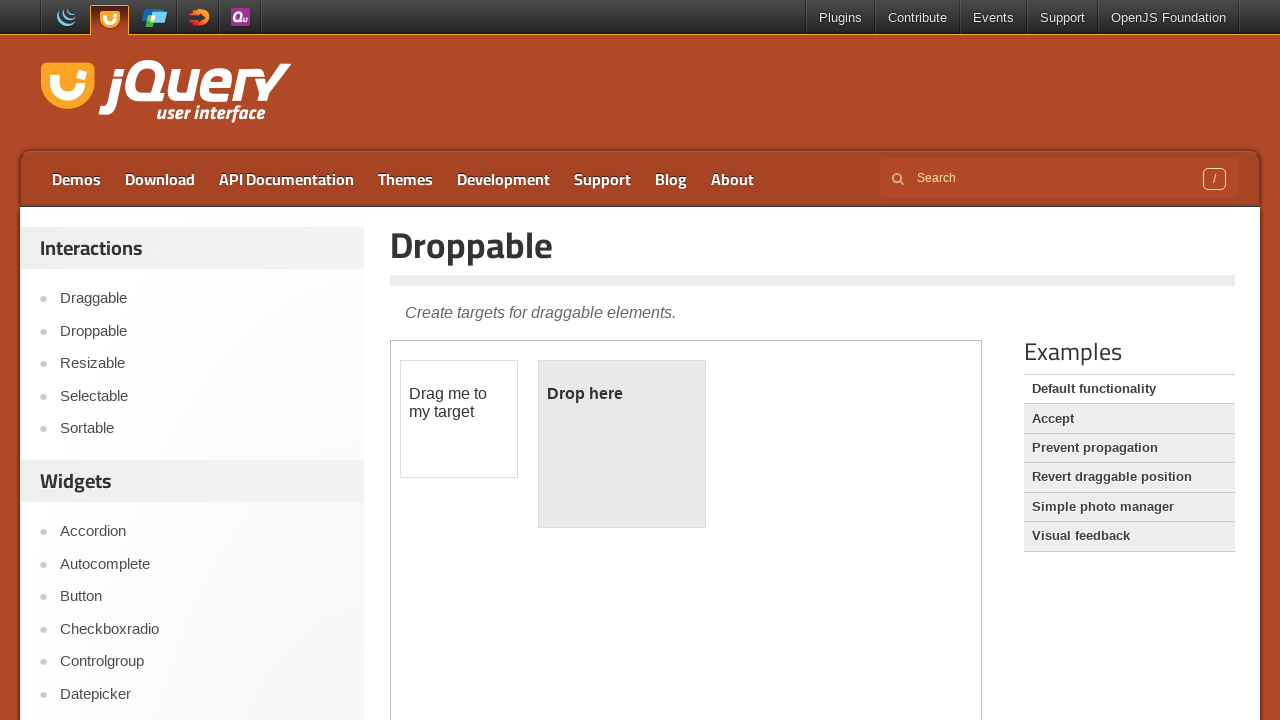

Located the demo iframe
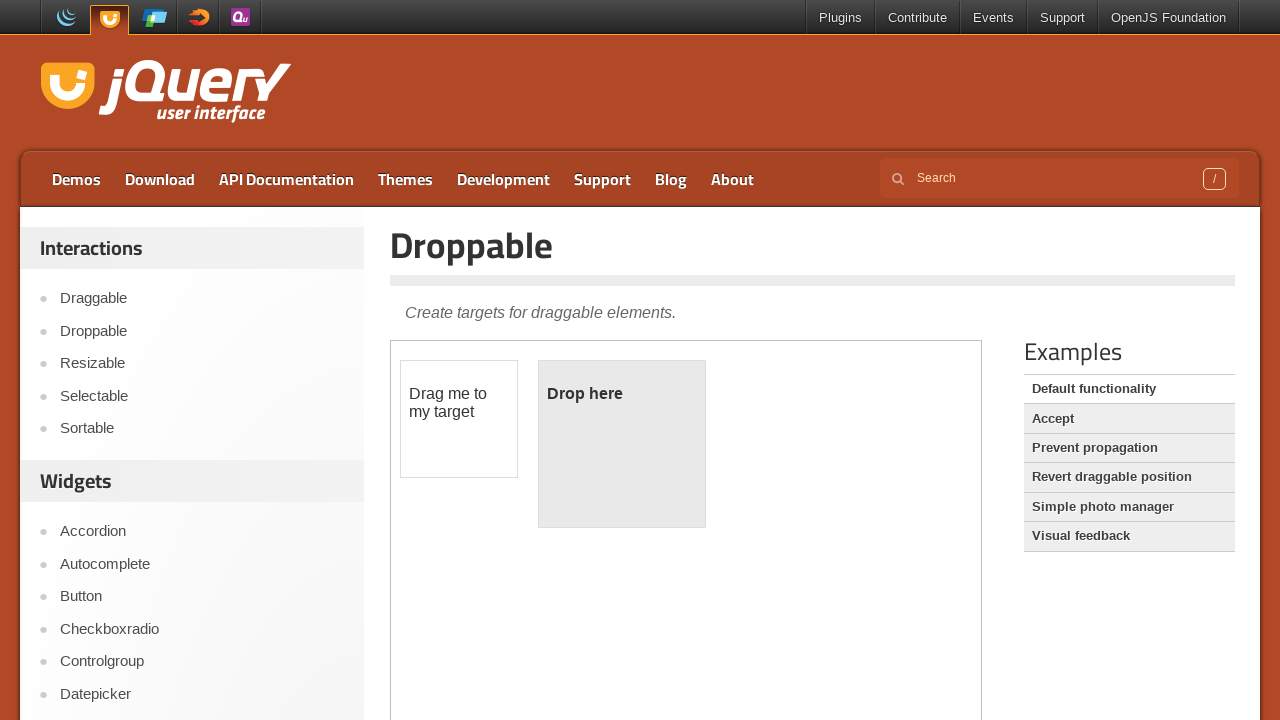

Located the draggable element
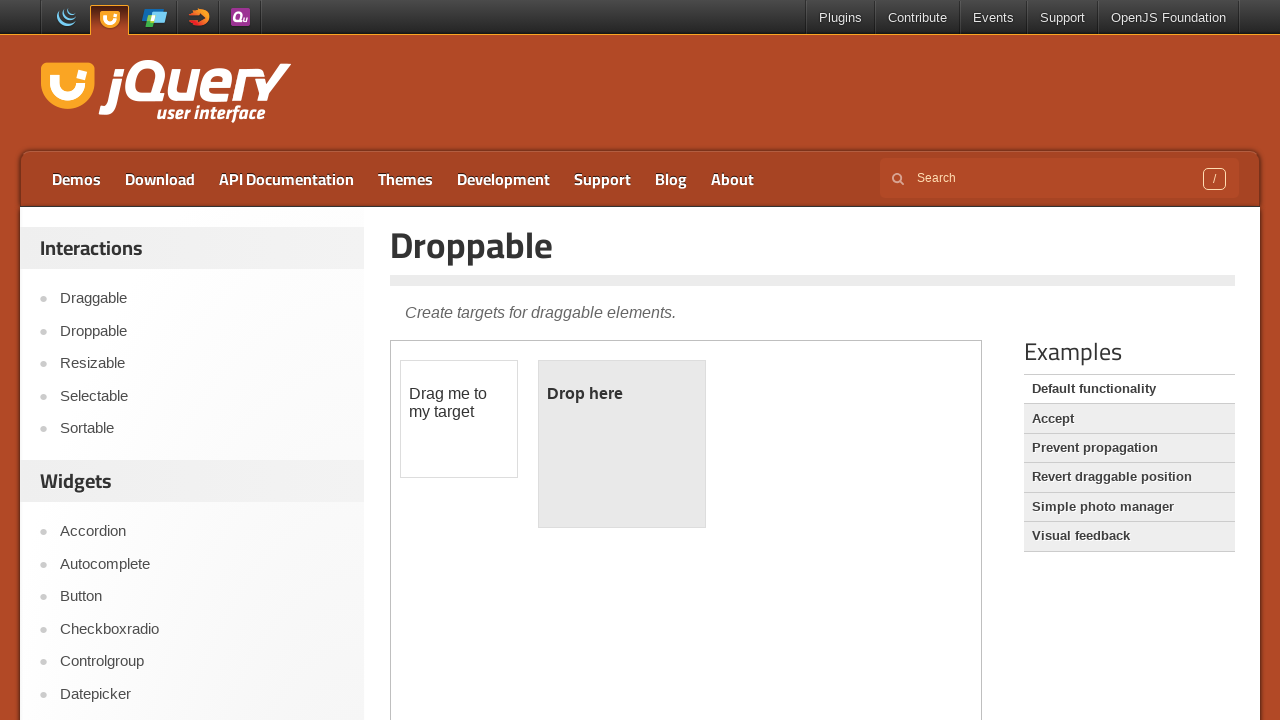

Located the droppable target element
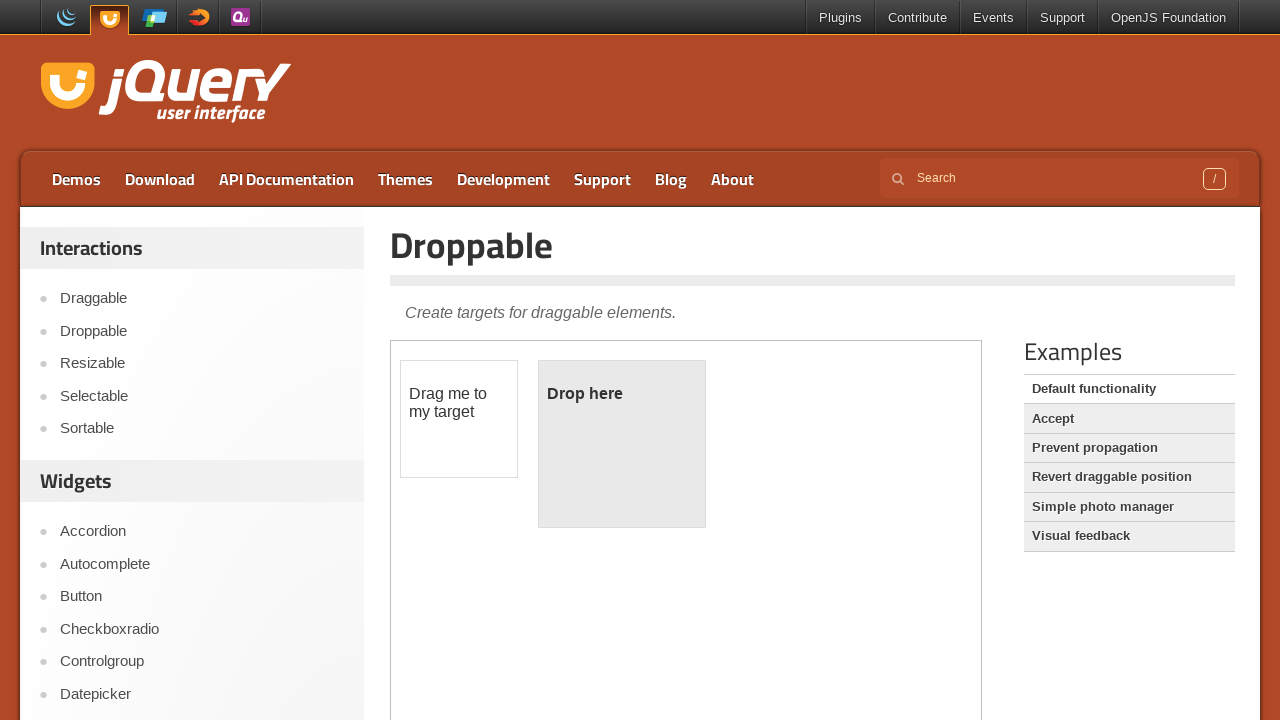

Dragged the draggable element onto the droppable target at (622, 444)
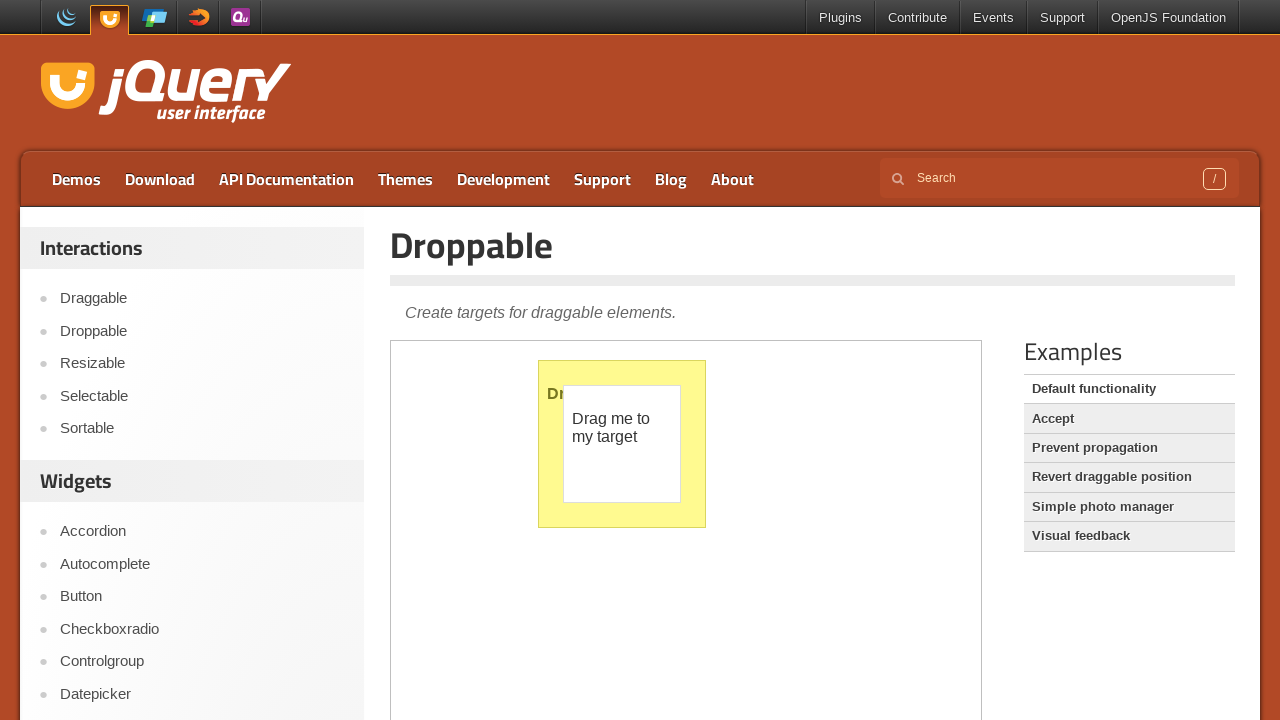

Waited 1 second for drag and drop animation to complete
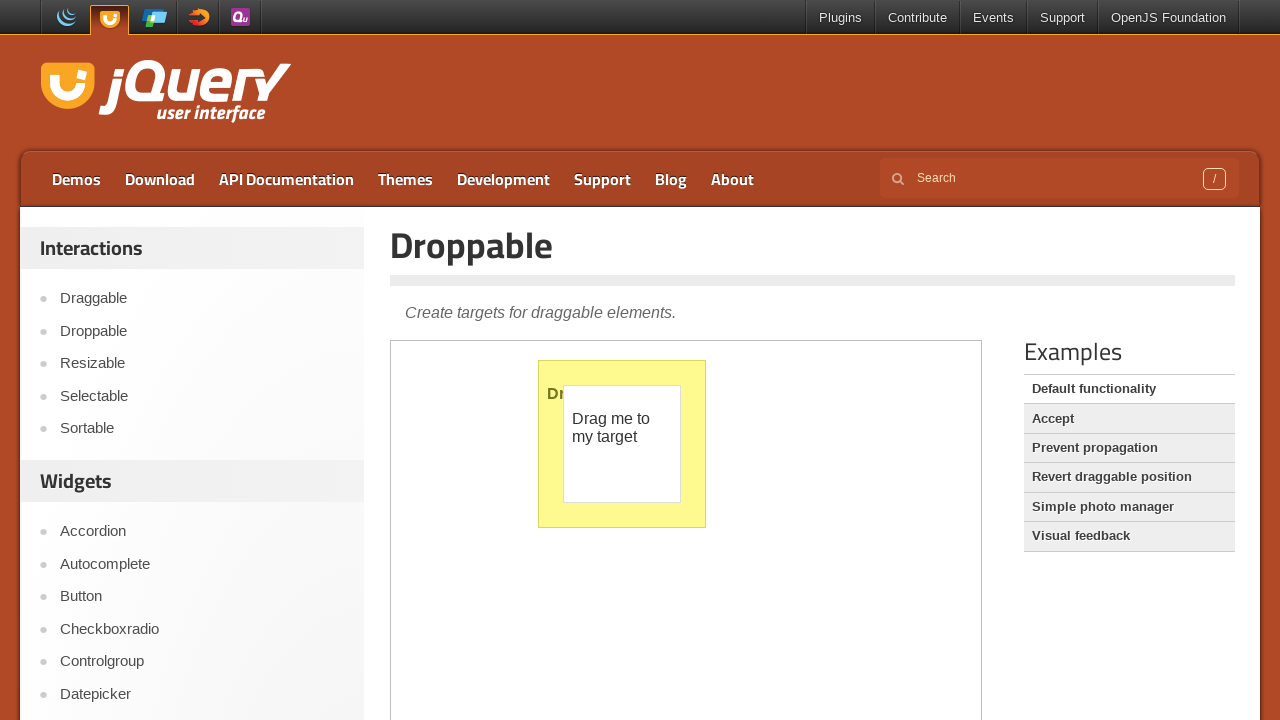

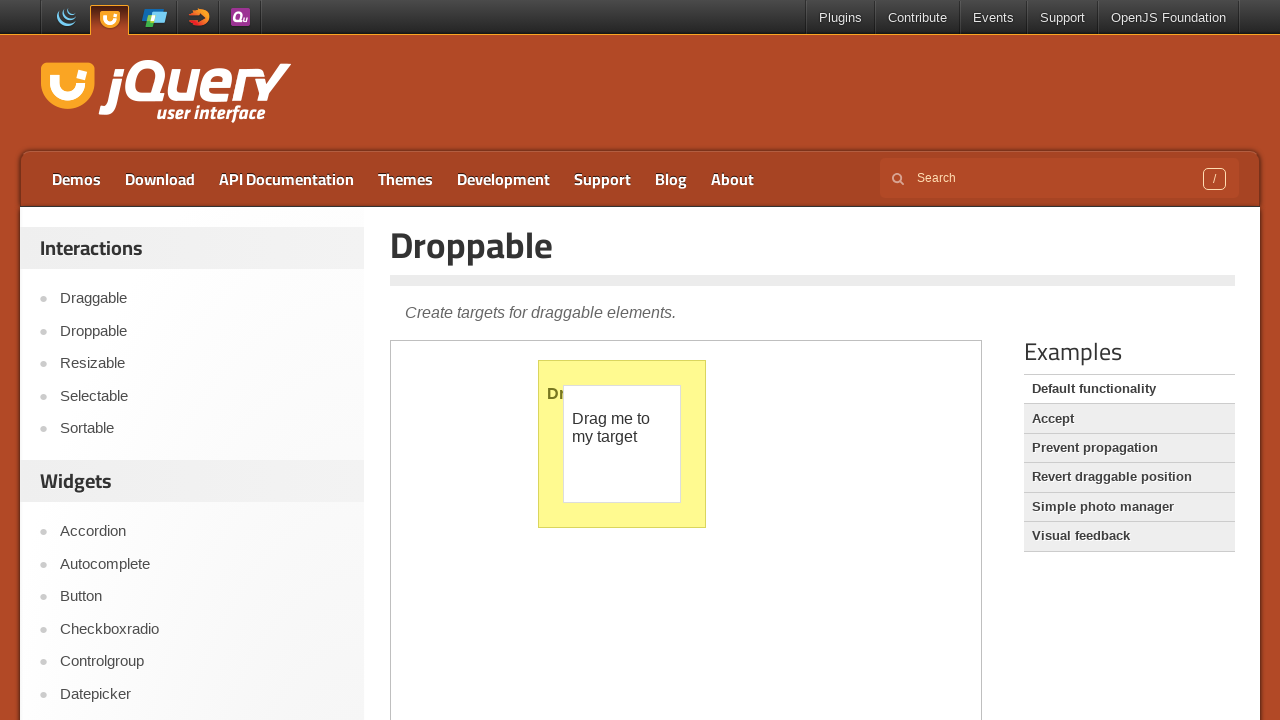